Tests that entering a password shorter than 6 characters triggers validation error

Starting URL: https://sit-portal.trackinghub.co.ke/

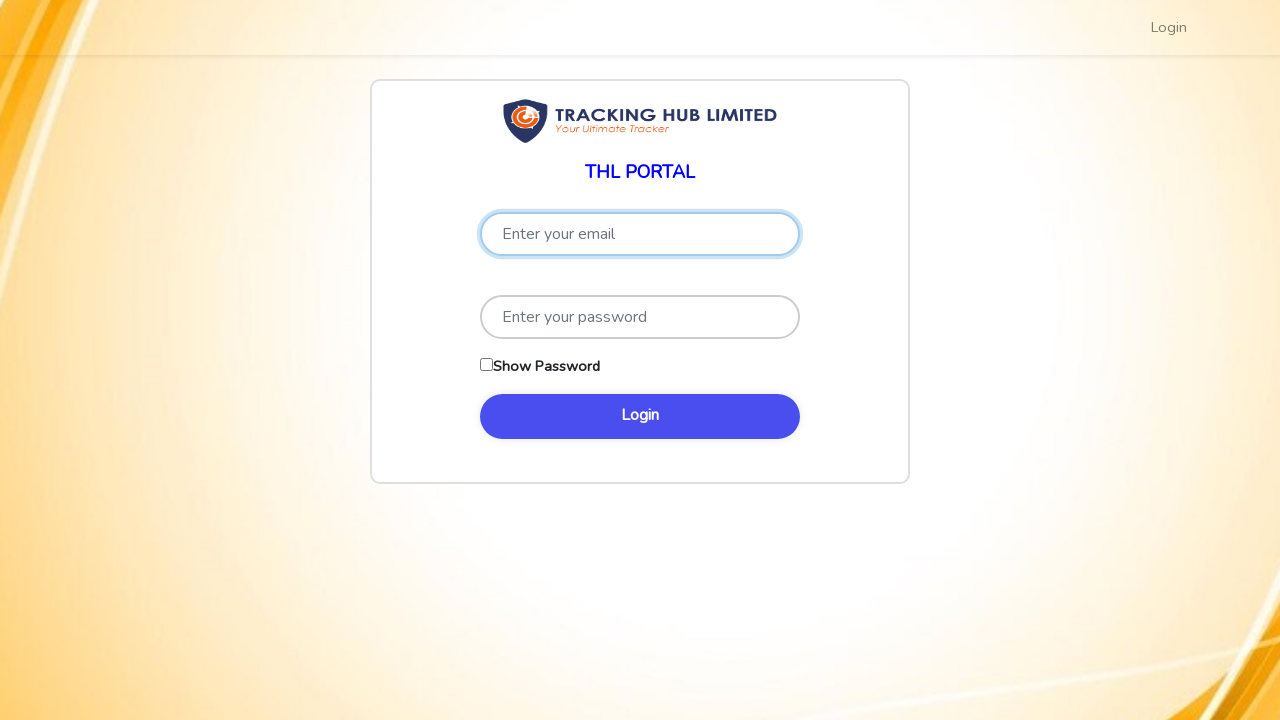

Filled password field with '12345' (5 characters, less than 6 character minimum) on input[type='password']
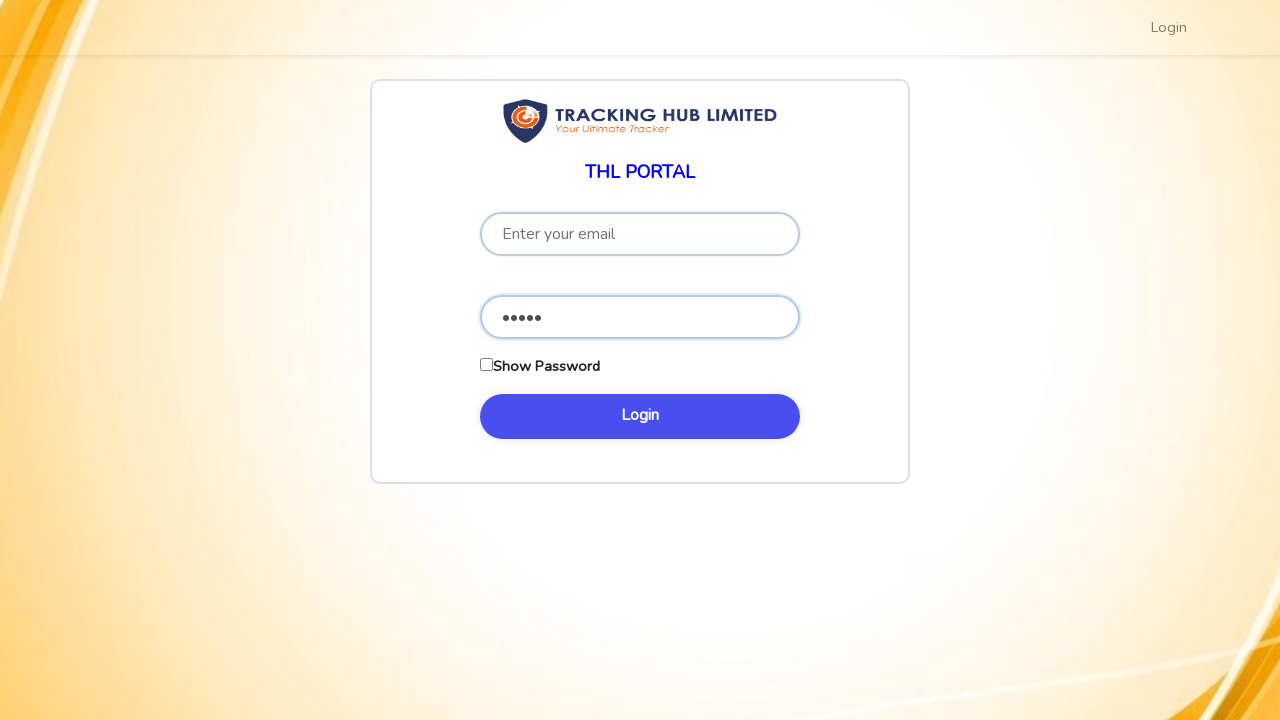

Pressed Tab to trigger password validation on input[type='password']
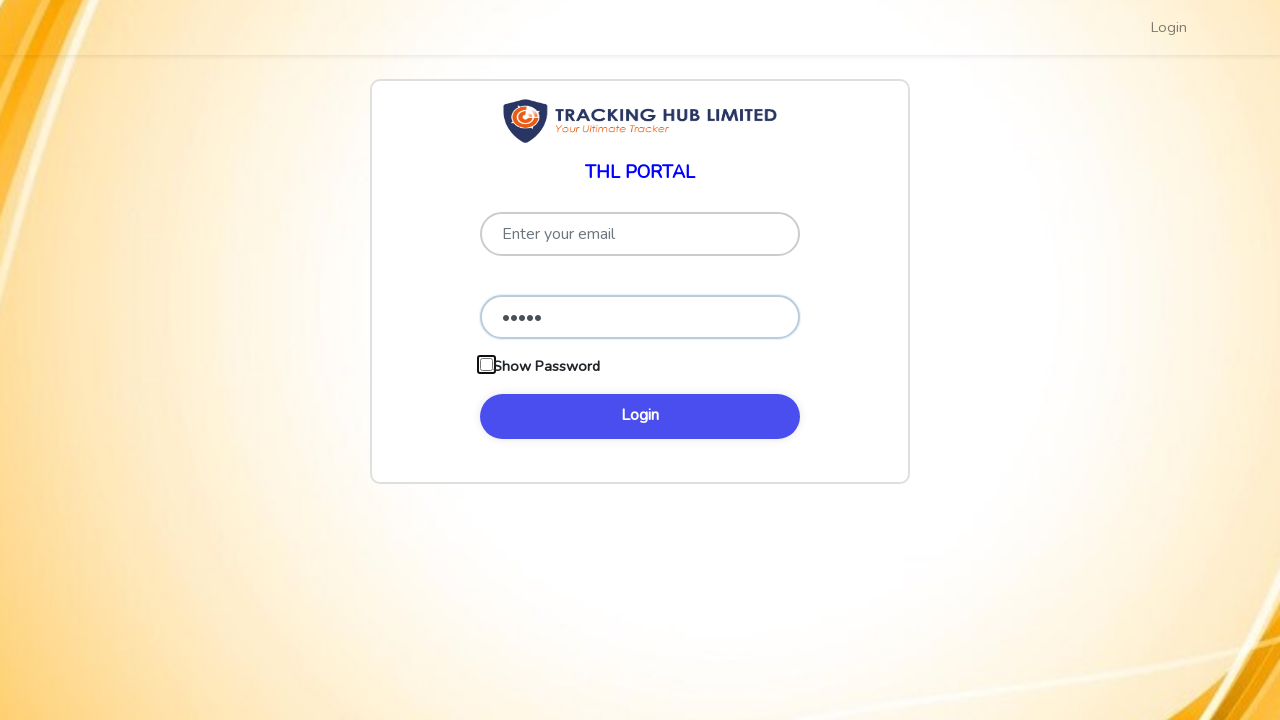

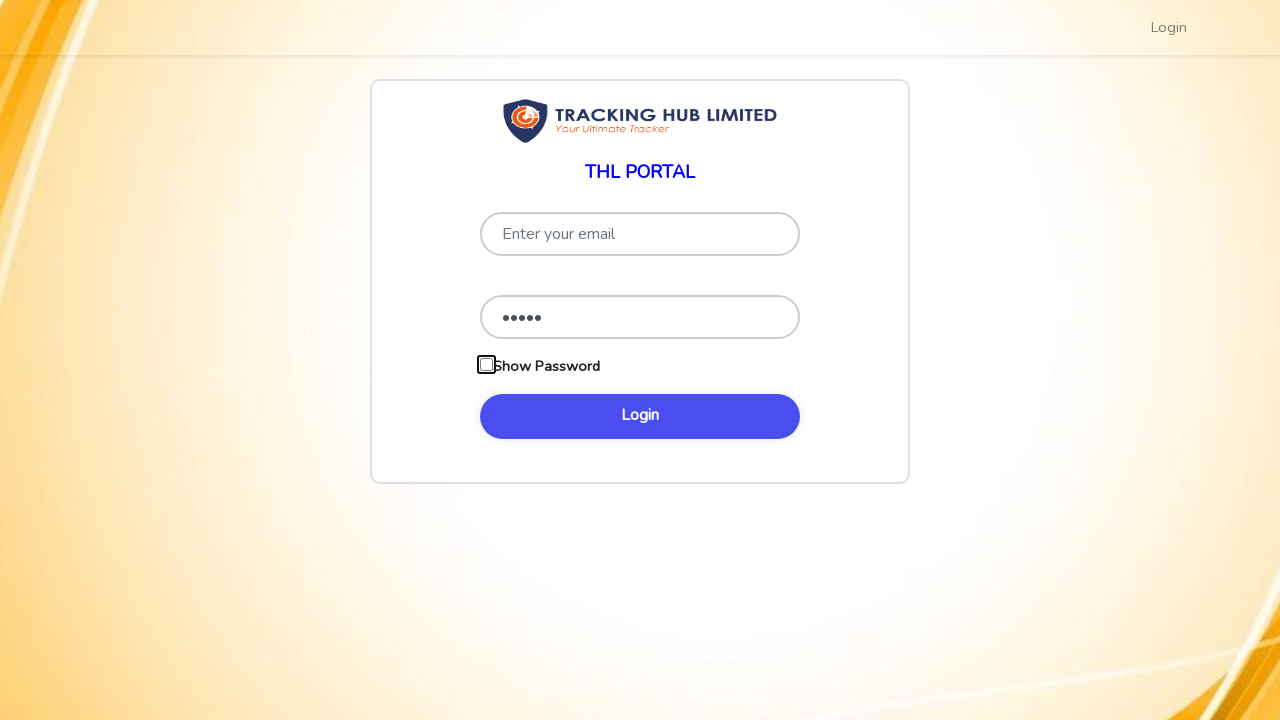